Tests opening a new window with a message by clicking the Browser Windows menu and then the New Window Message button

Starting URL: https://demoqa.com/alertsWindows

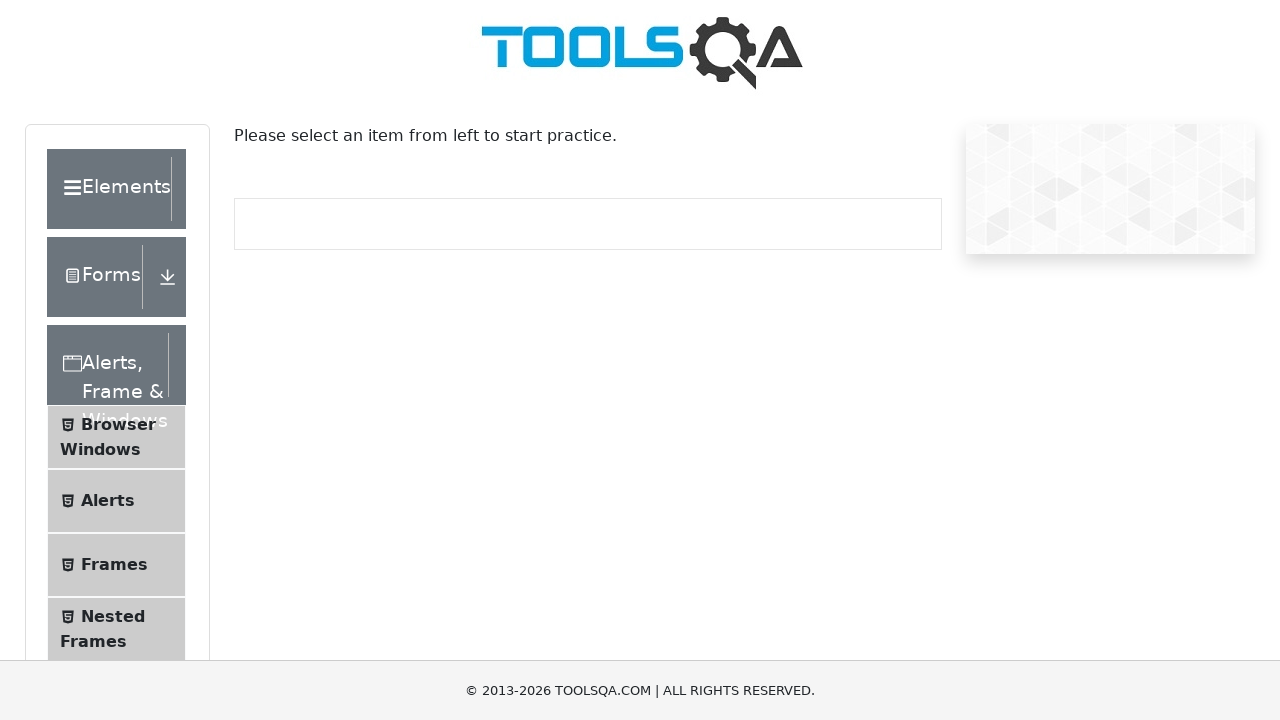

Scrolled down 500px to view menu items
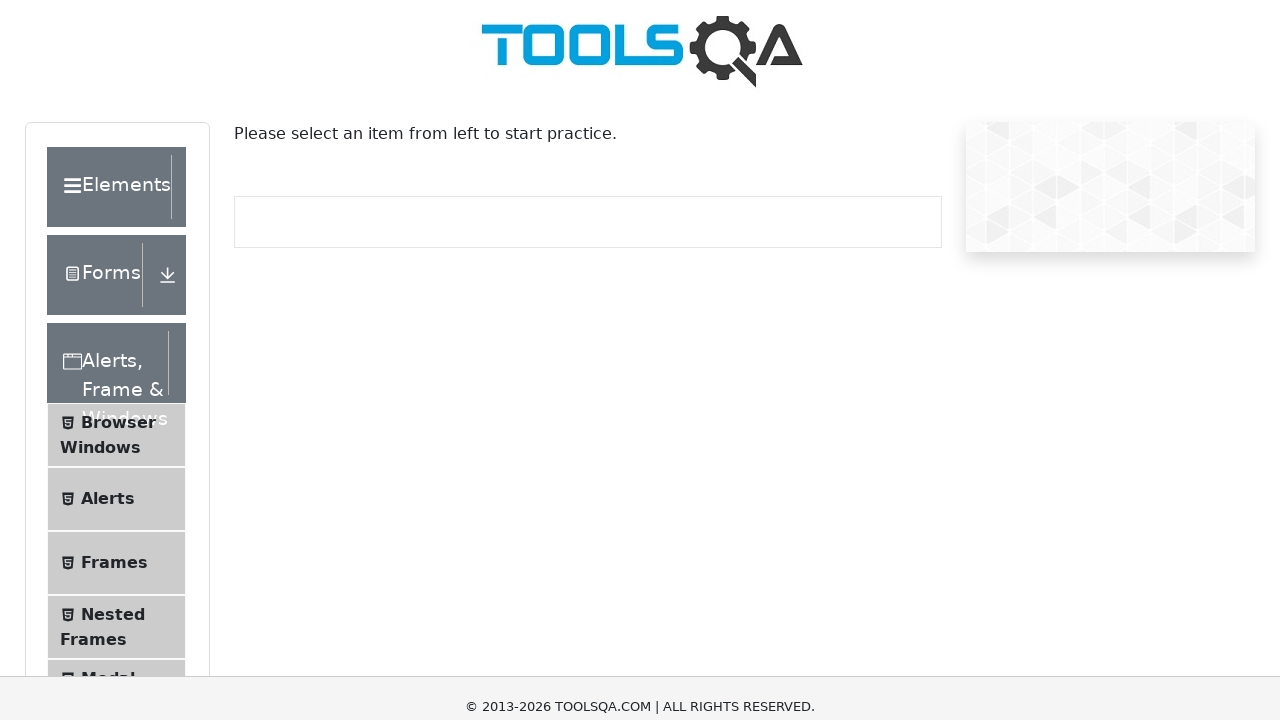

Clicked on Browser Windows menu item at (118, 30) on xpath=//span[contains(text(),'Browser Windows')]
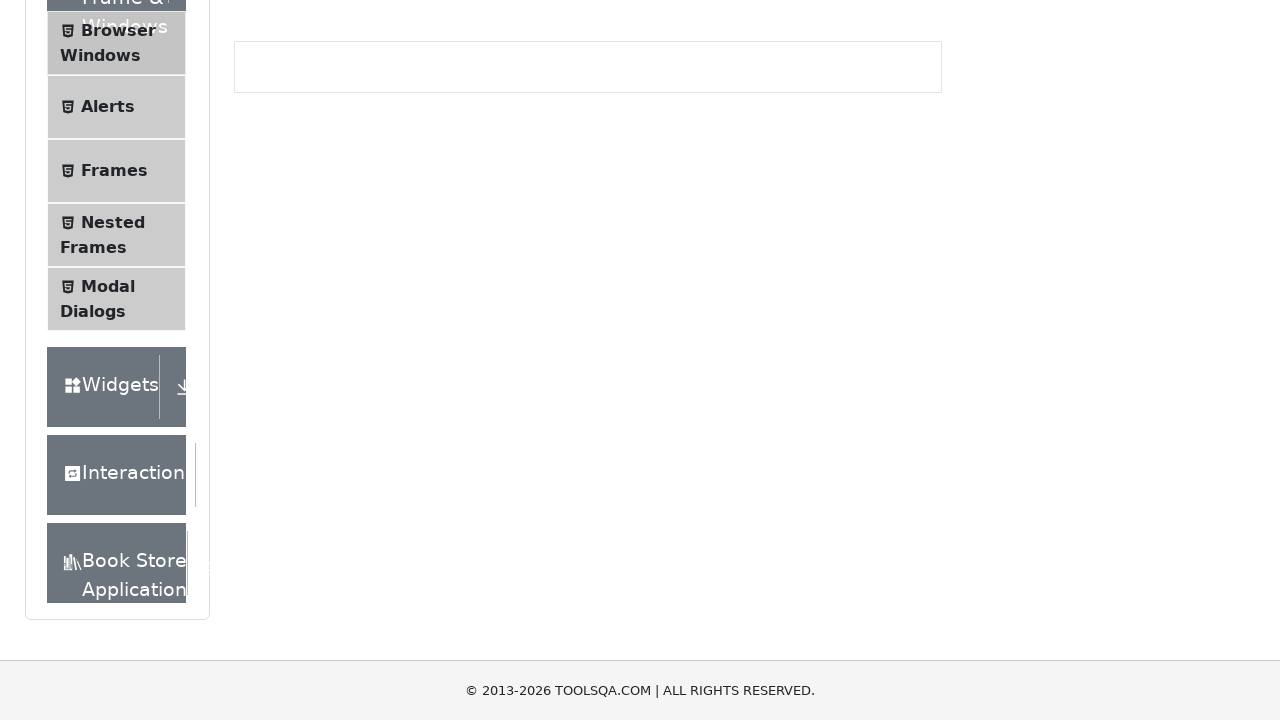

Scrolled down additional 300px
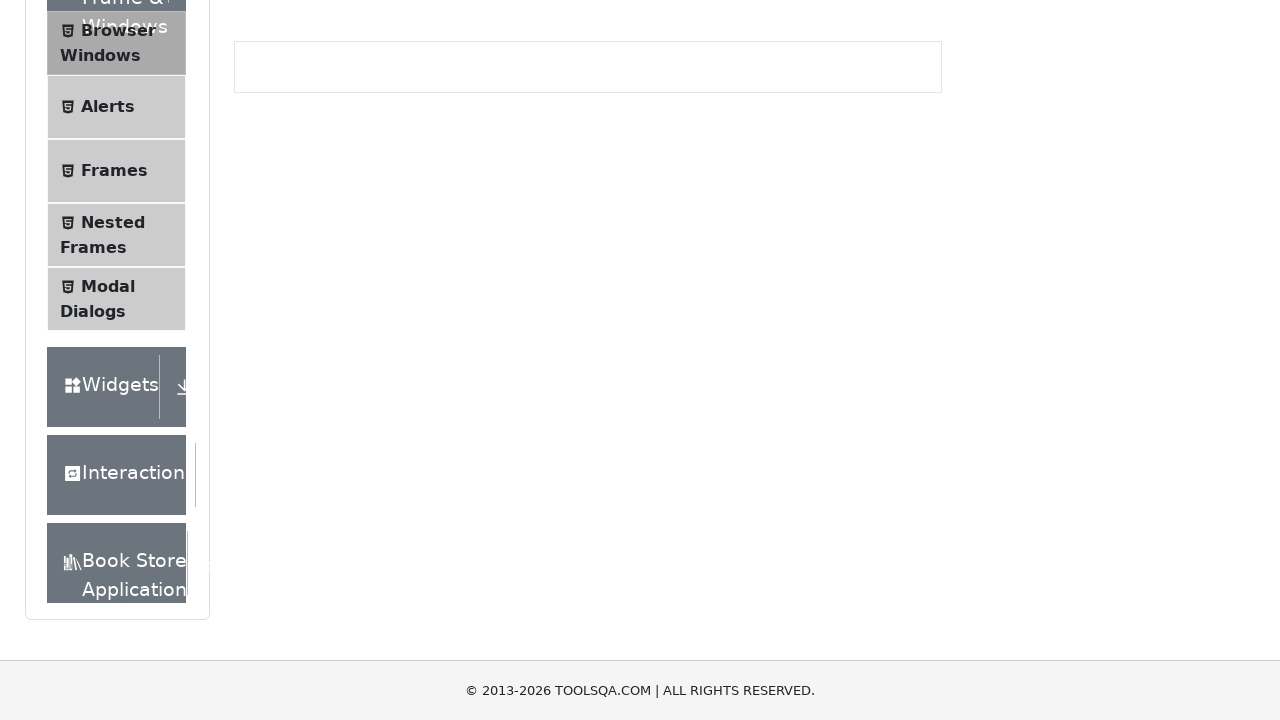

Clicked on New Window Message button at (336, 360) on #messageWindowButton
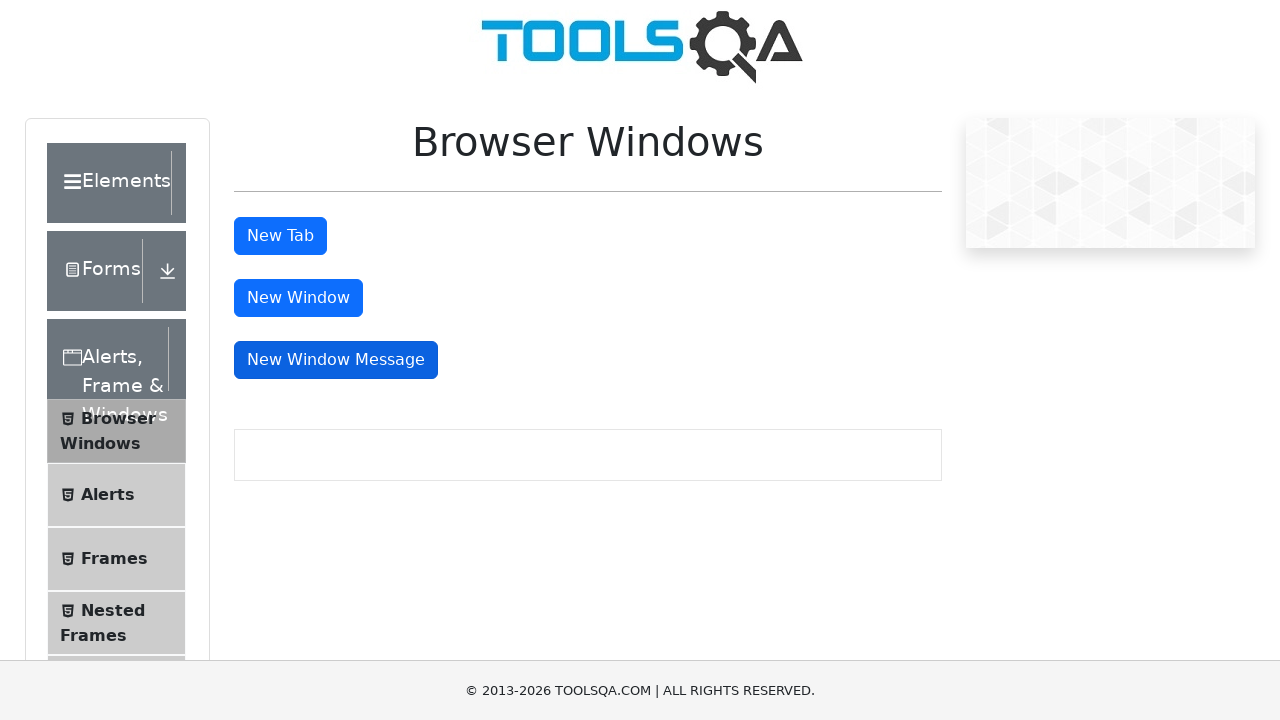

Verified New Window Message button is visible
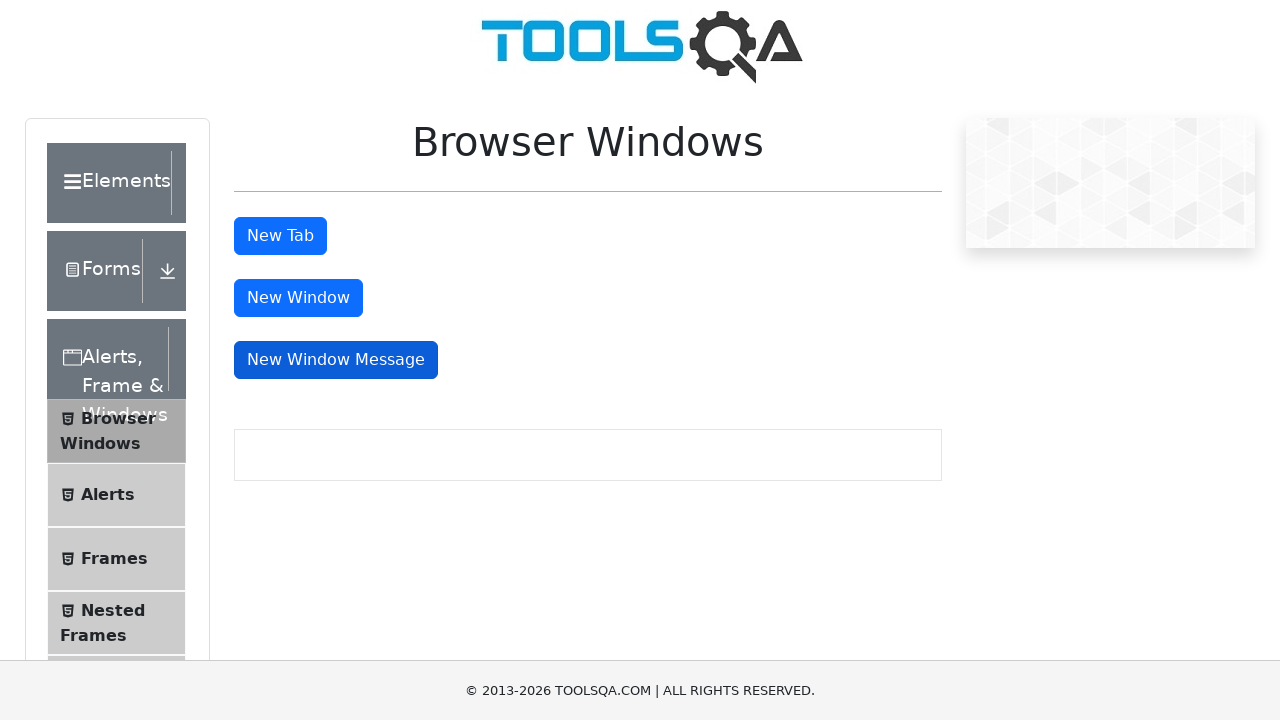

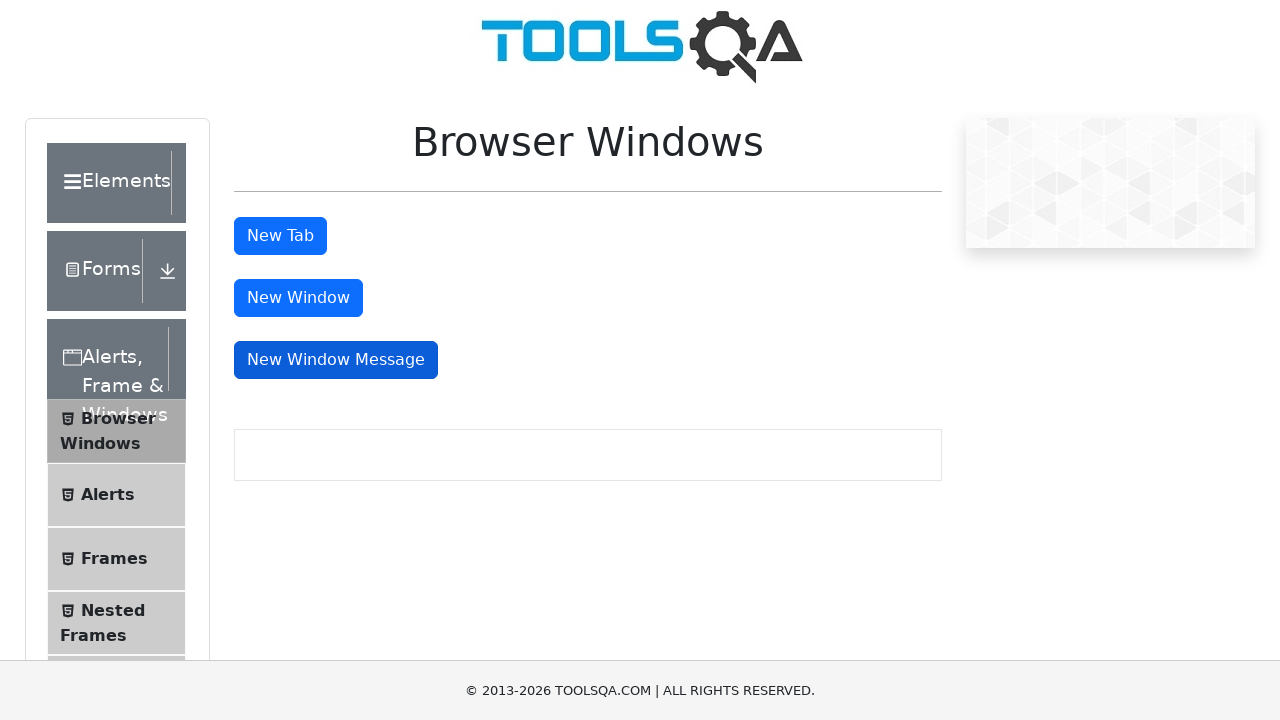